Navigates to a demo application, accesses the frames section, switches to an iframe, and fills out a form with username and password fields

Starting URL: https://demoapps.qspiders.com/

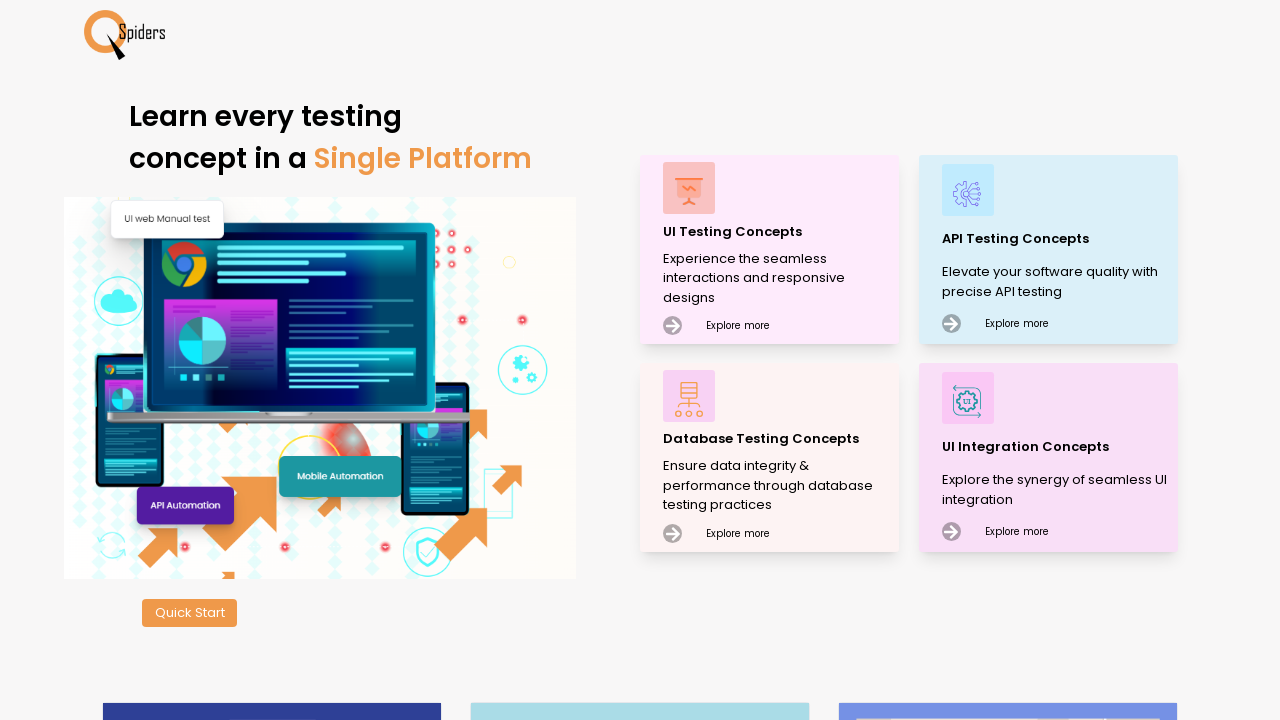

Clicked on the UI option at (770, 250) on xpath=//section[@id='optionsBody']/a
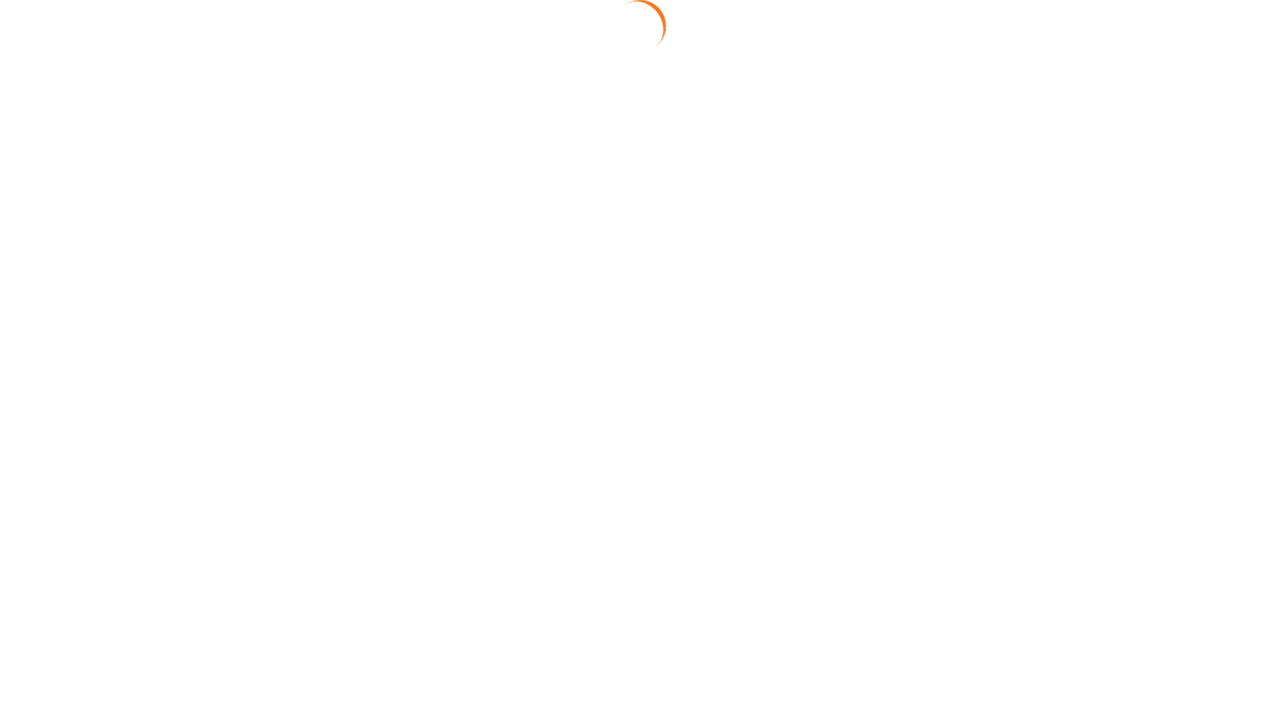

Navigated to Frames section at (42, 637) on xpath=//section[text()='Frames']
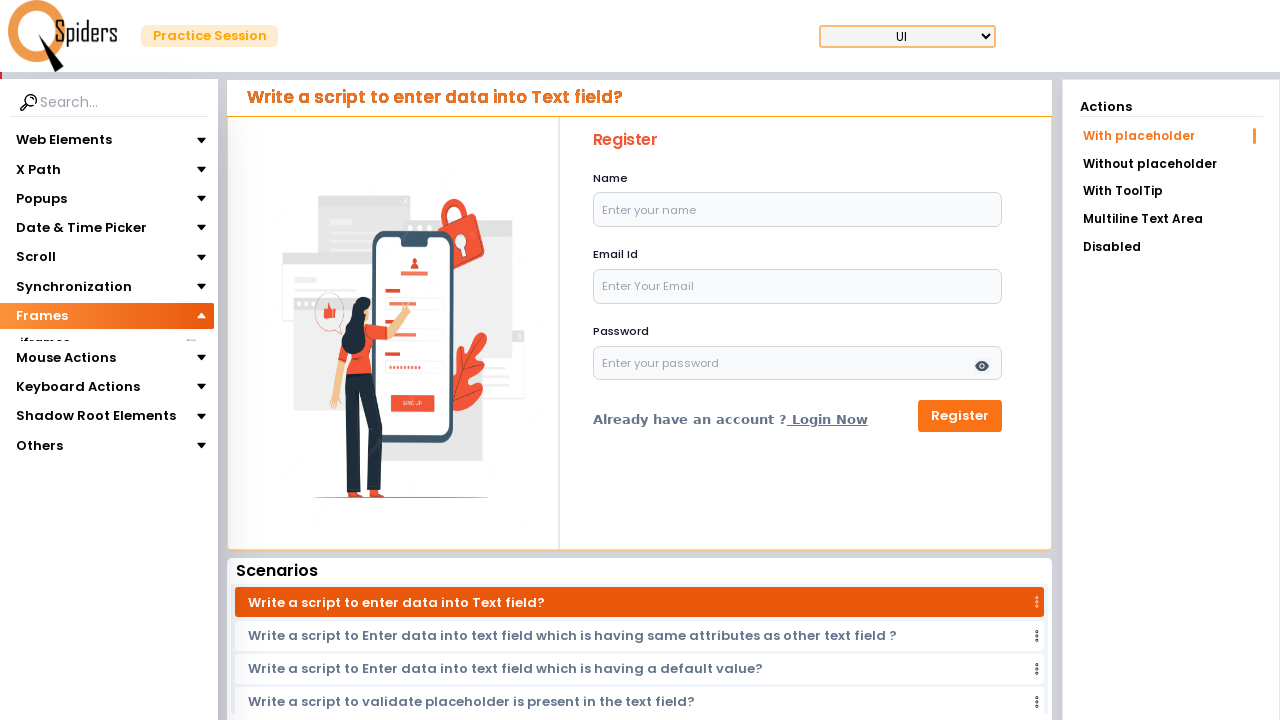

Navigated to iframes subsection at (44, 343) on xpath=//section[text()='iframes']
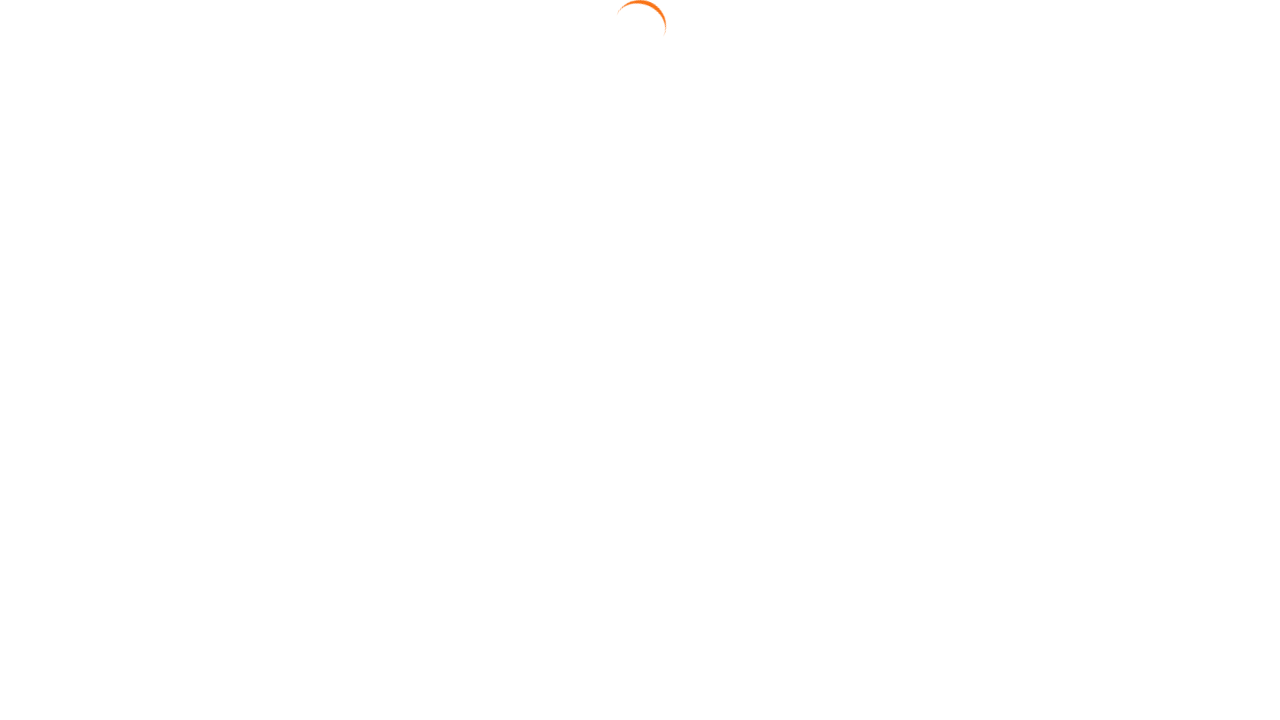

Located iframe element
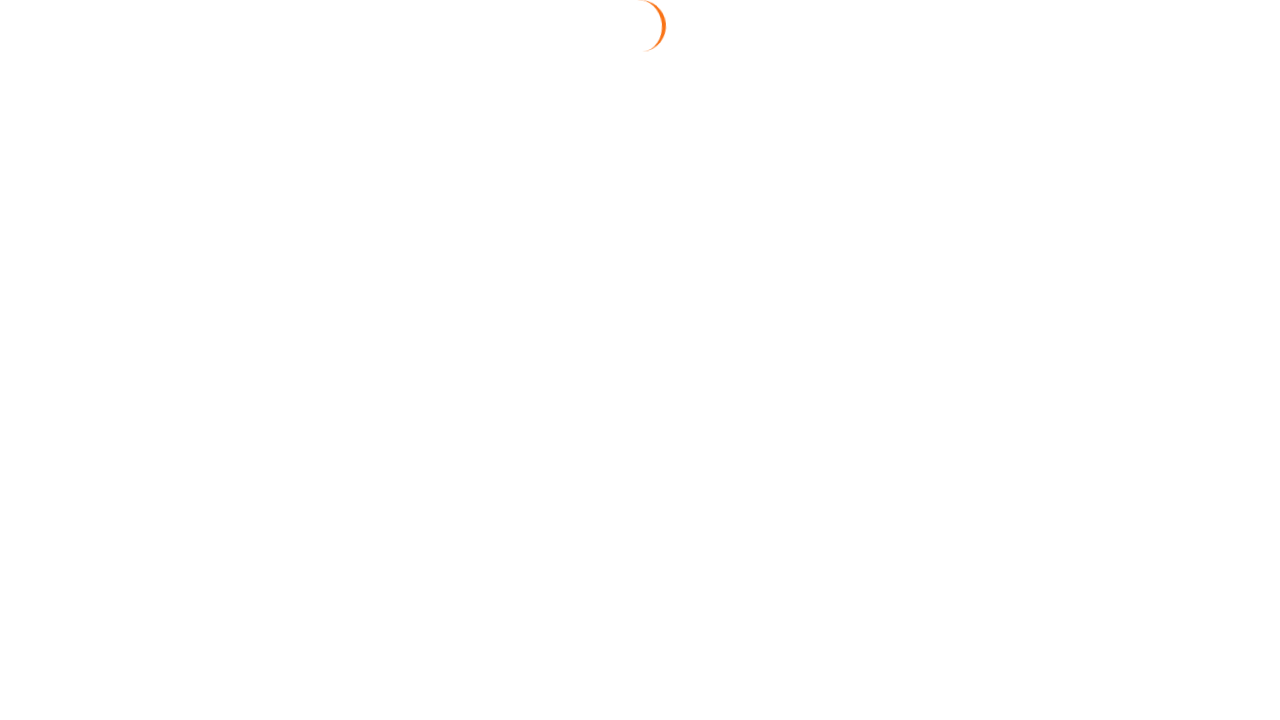

Filled username field with 'user123@example.com' on xpath=//*[@class='w-full h-96'] >> internal:control=enter-frame >> #username
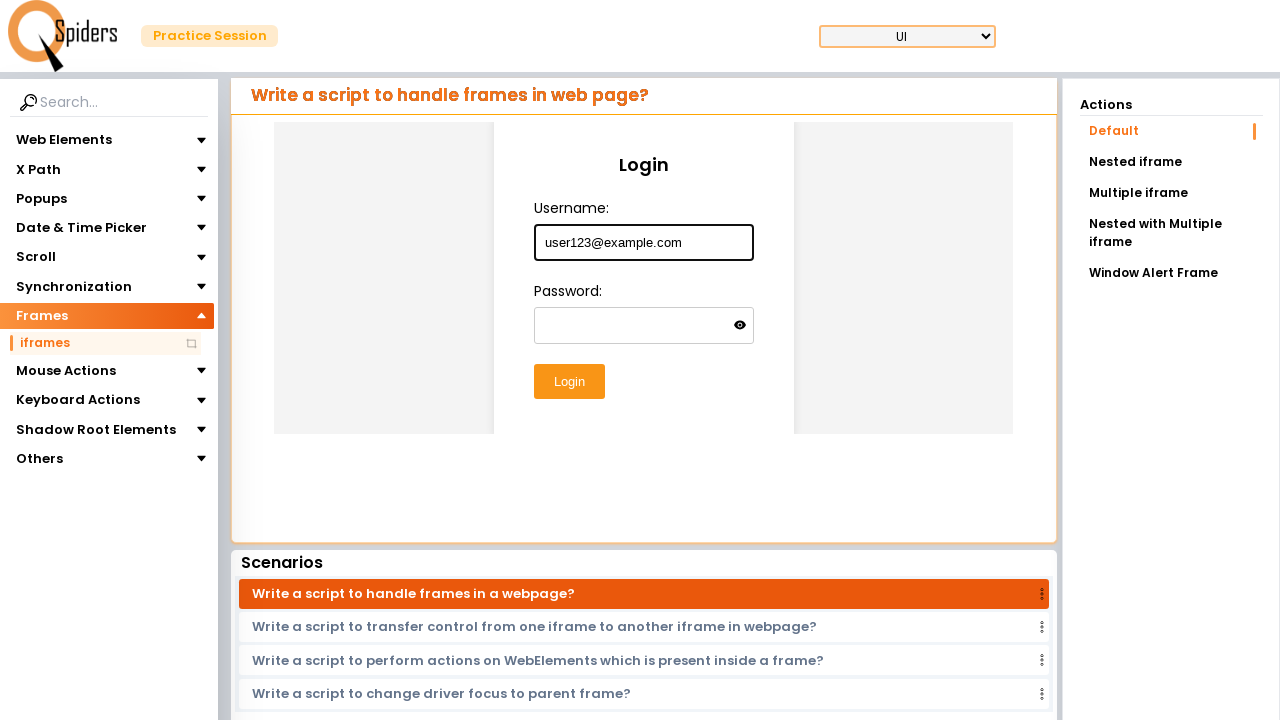

Filled password field with 'TestPass456' on xpath=//*[@class='w-full h-96'] >> internal:control=enter-frame >> #password
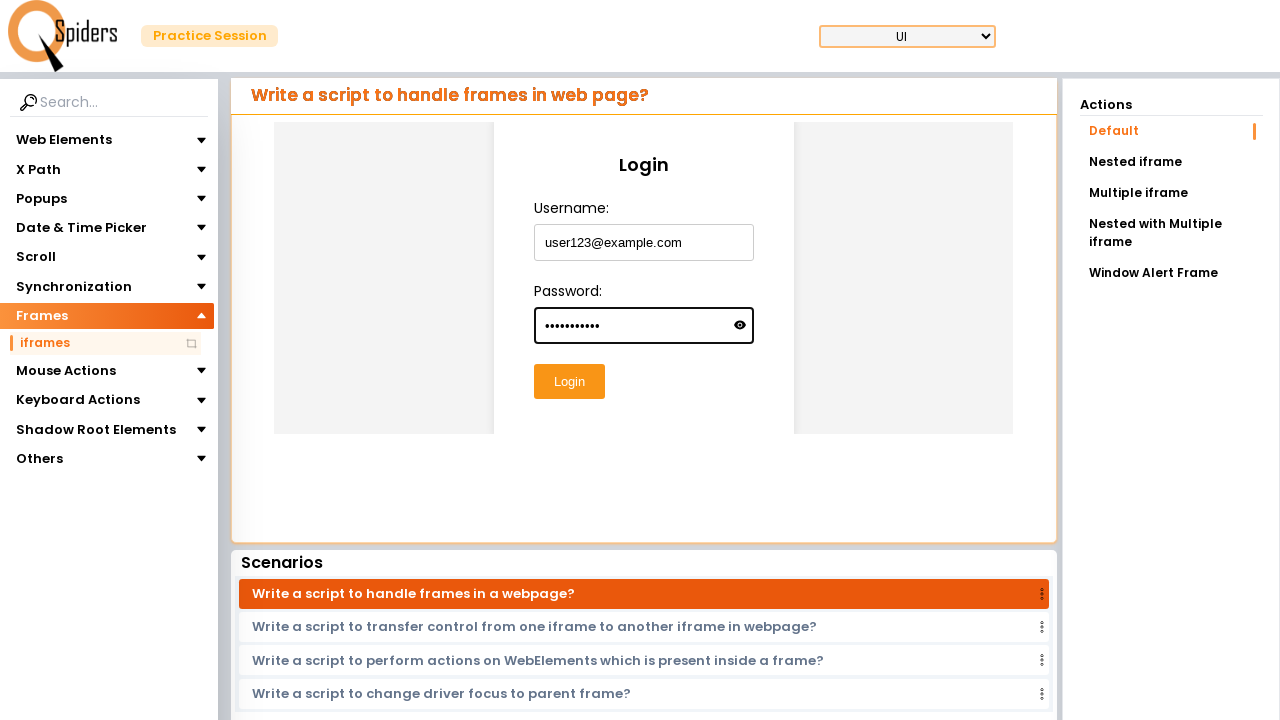

Clicked submit button within iframe at (569, 382) on xpath=//*[@class='w-full h-96'] >> internal:control=enter-frame >> #submitButton
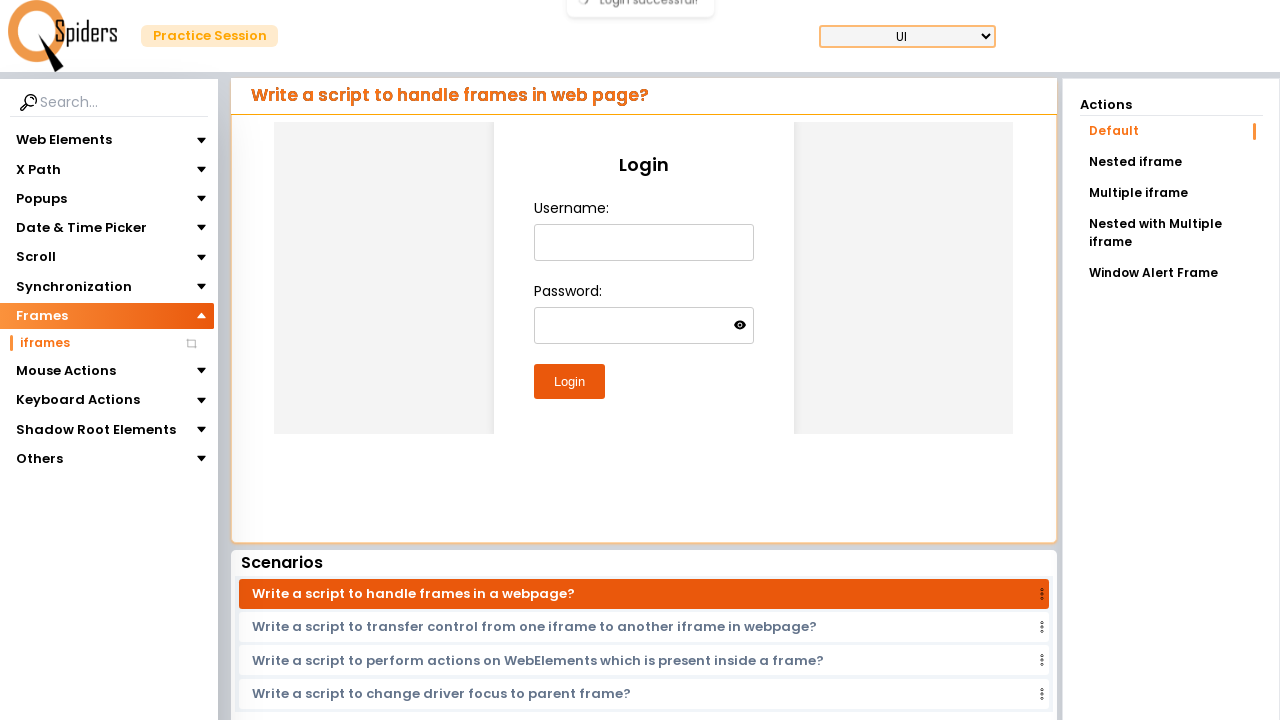

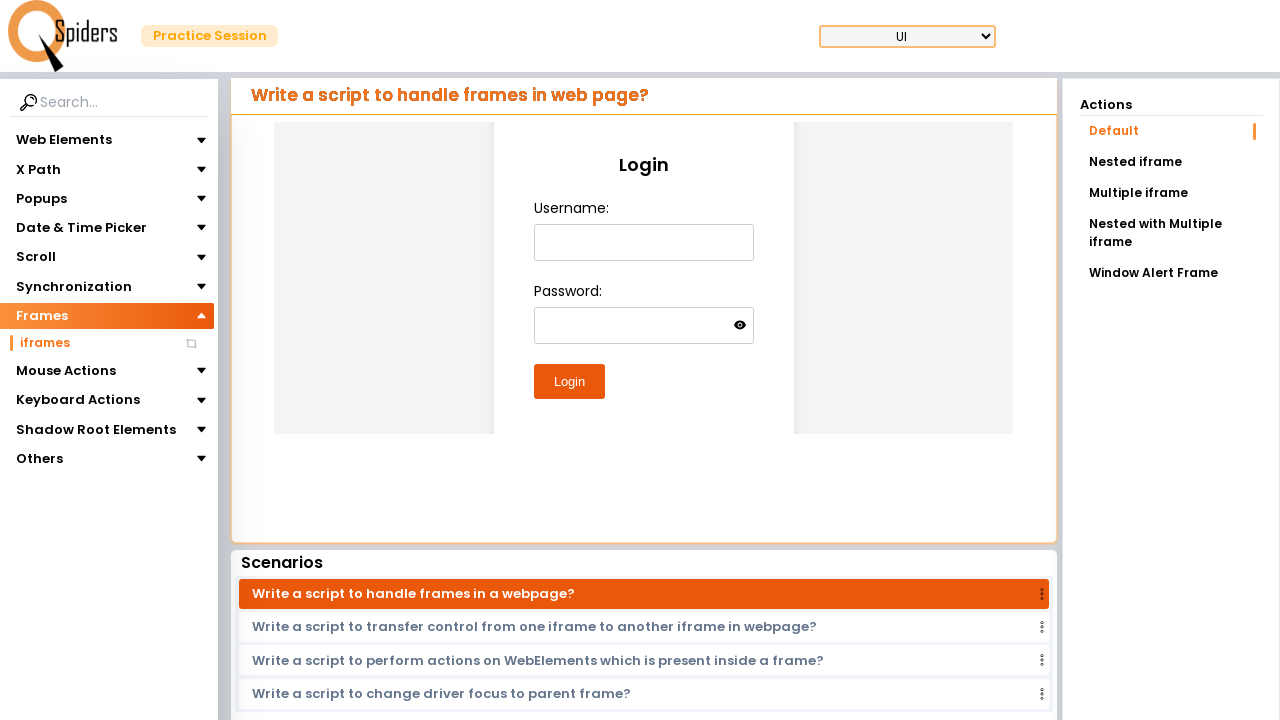